Tests a math quiz page by reading a value, calculating a mathematical function, entering the answer, checking a checkbox, selecting a radio button, and submitting the form

Starting URL: https://suninjuly.github.io/math.html

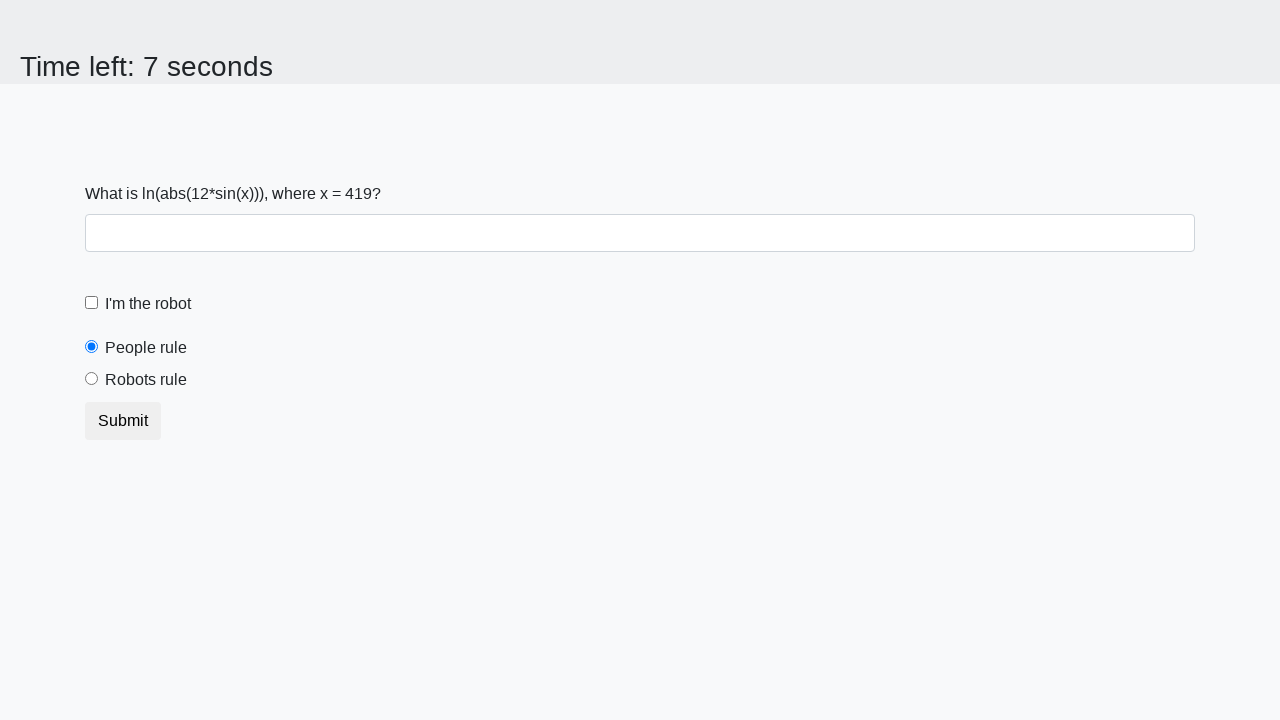

Located the x value input element
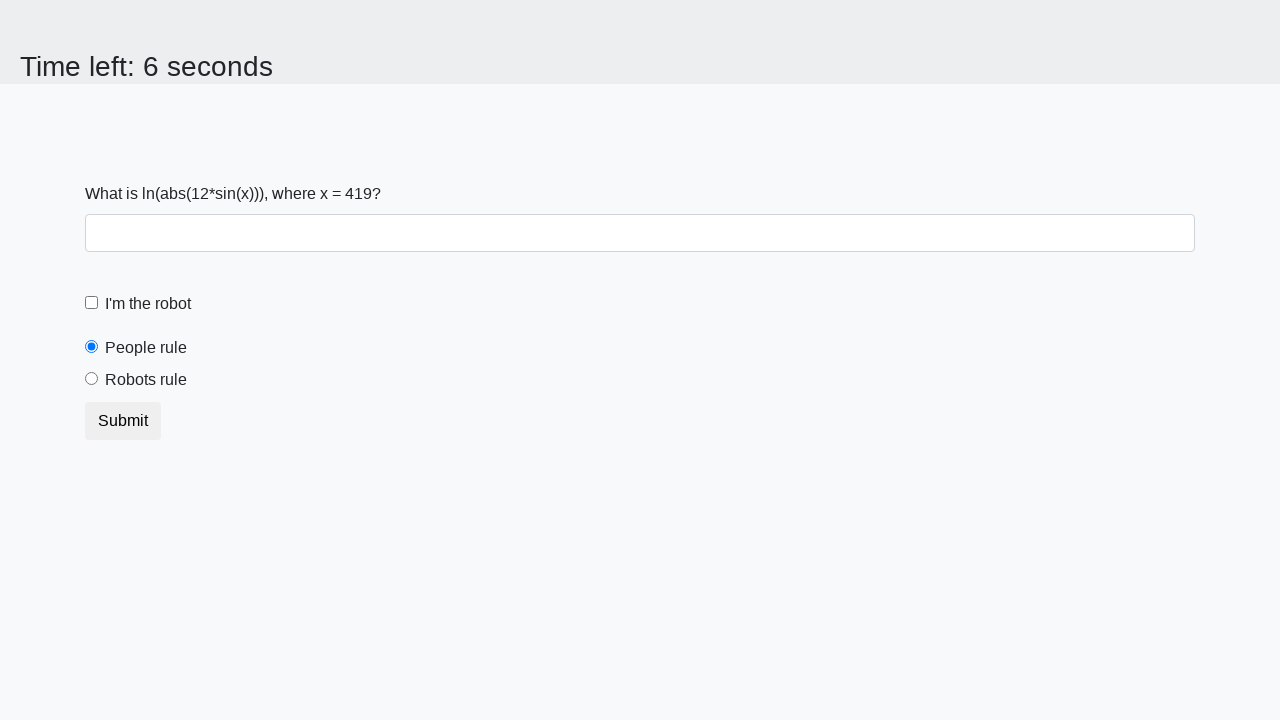

Read x value from the page
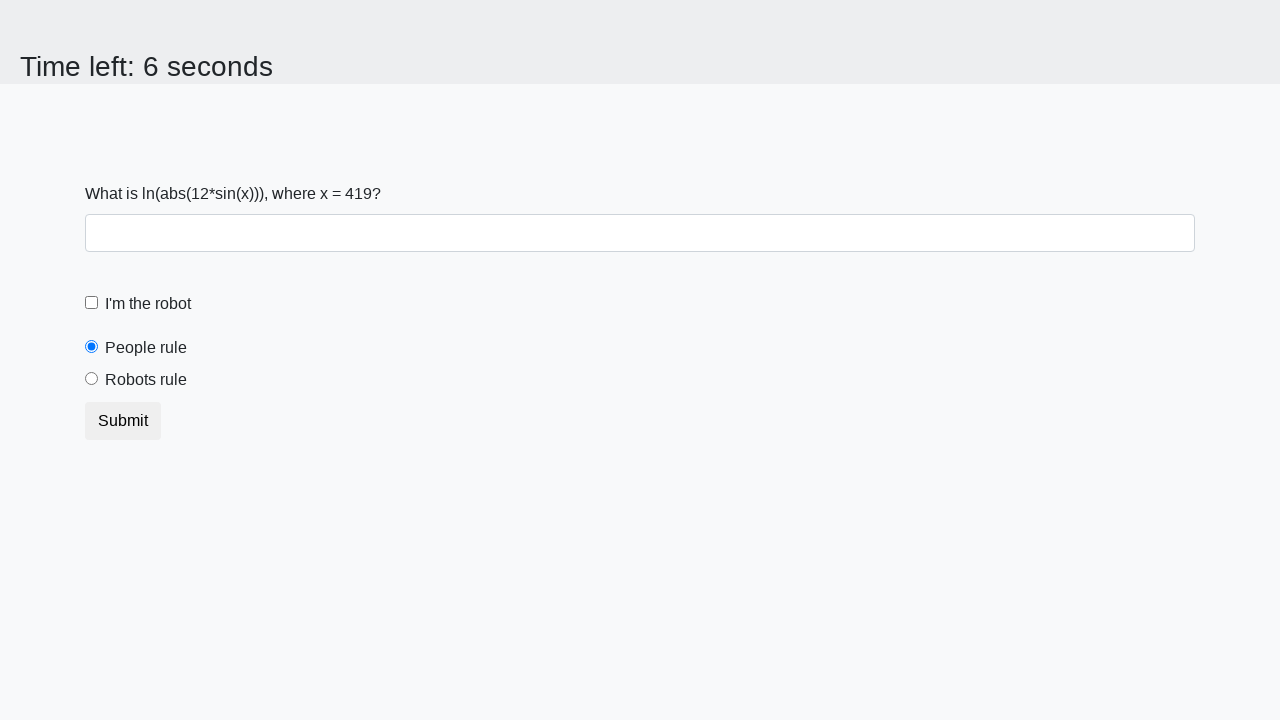

Entered calculated answer in the answer field on #answer
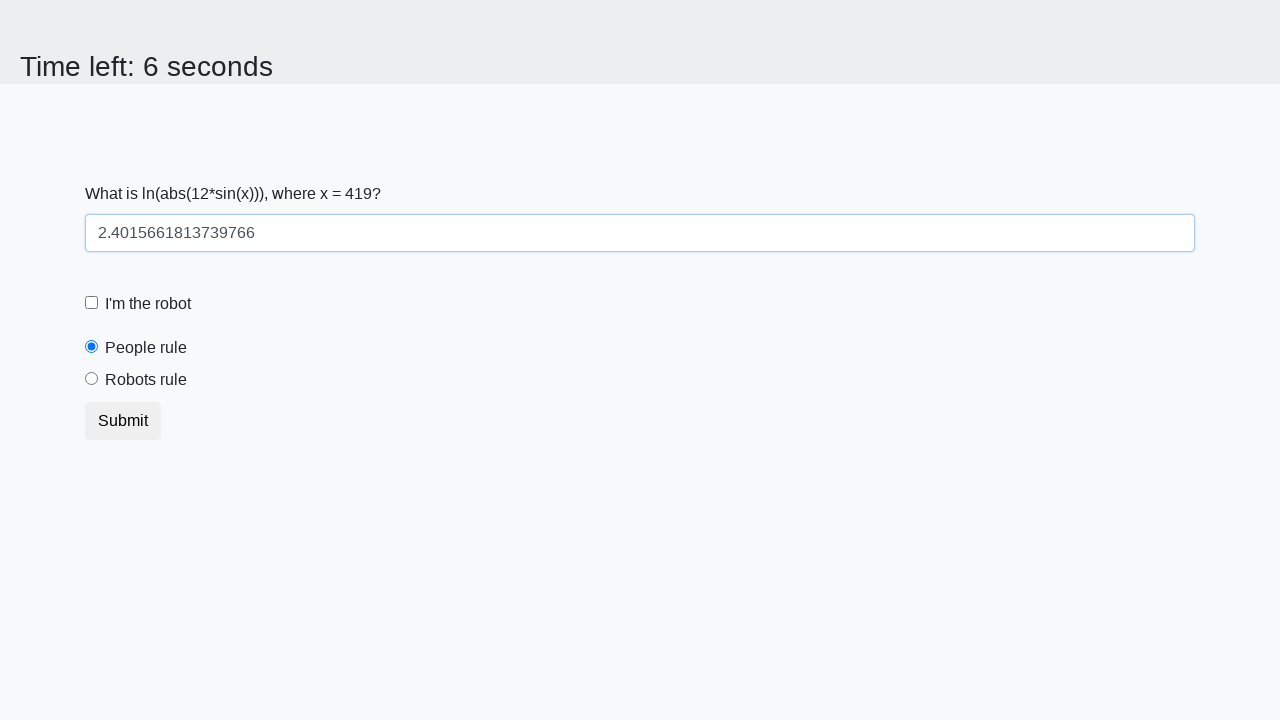

Checked the robot checkbox at (148, 304) on [for='robotCheckbox']
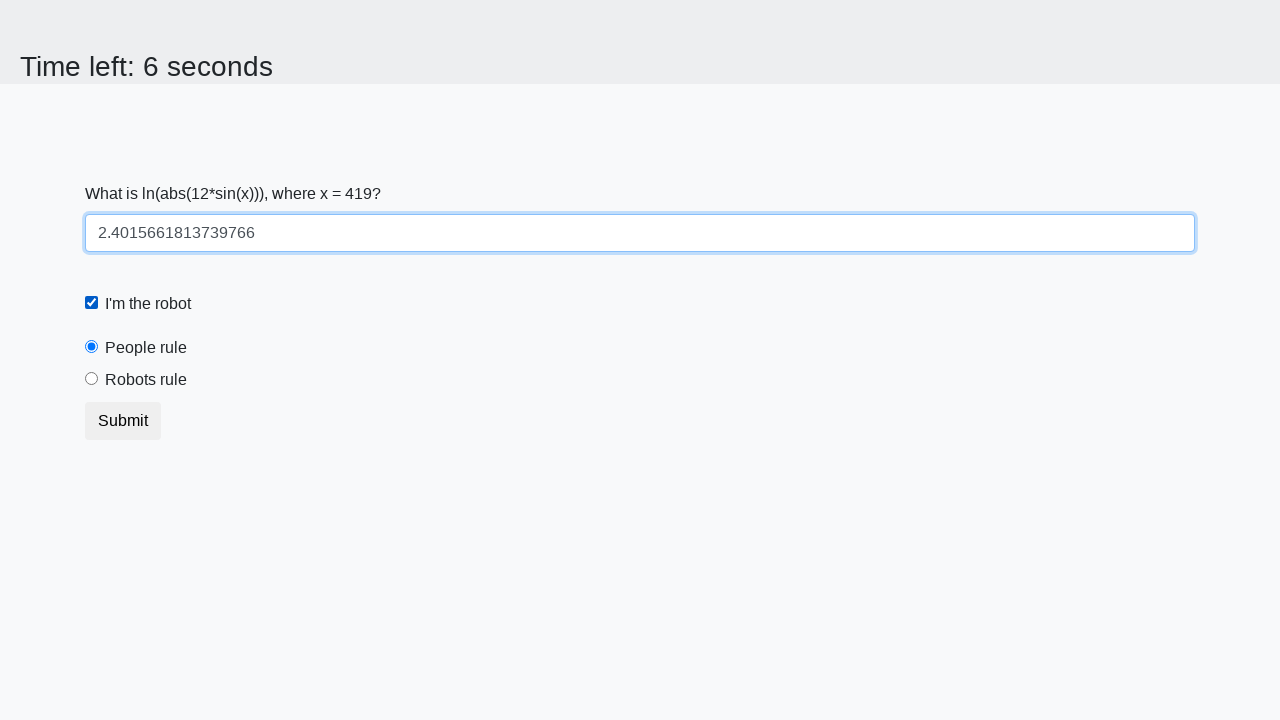

Selected the 'robots rule' radio button at (146, 380) on [for='robotsRule']
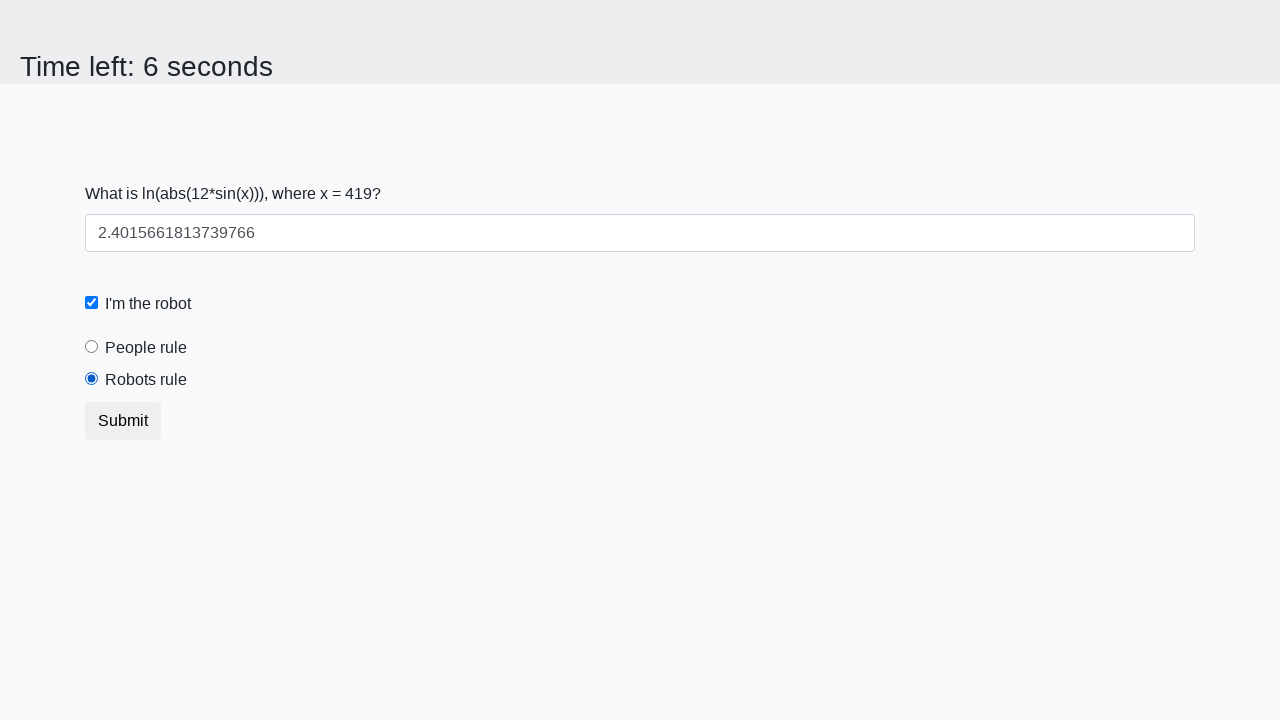

Submitted the math quiz form at (123, 421) on button[type='submit']
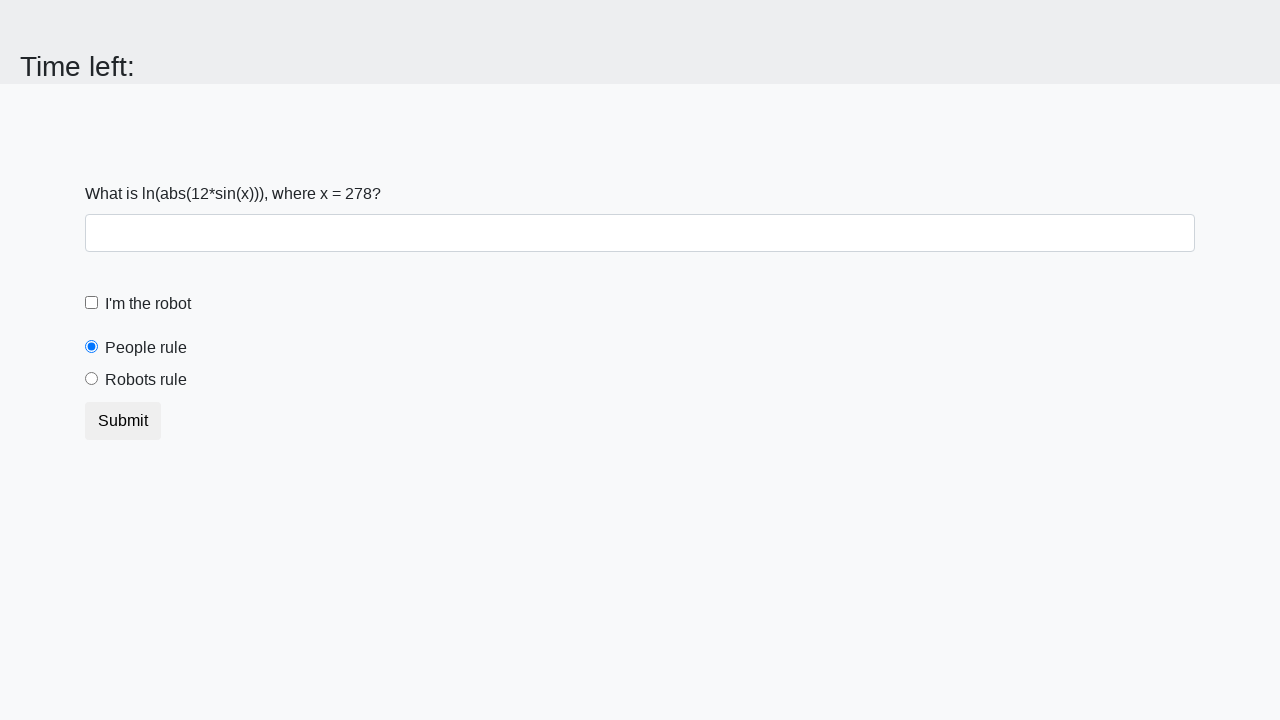

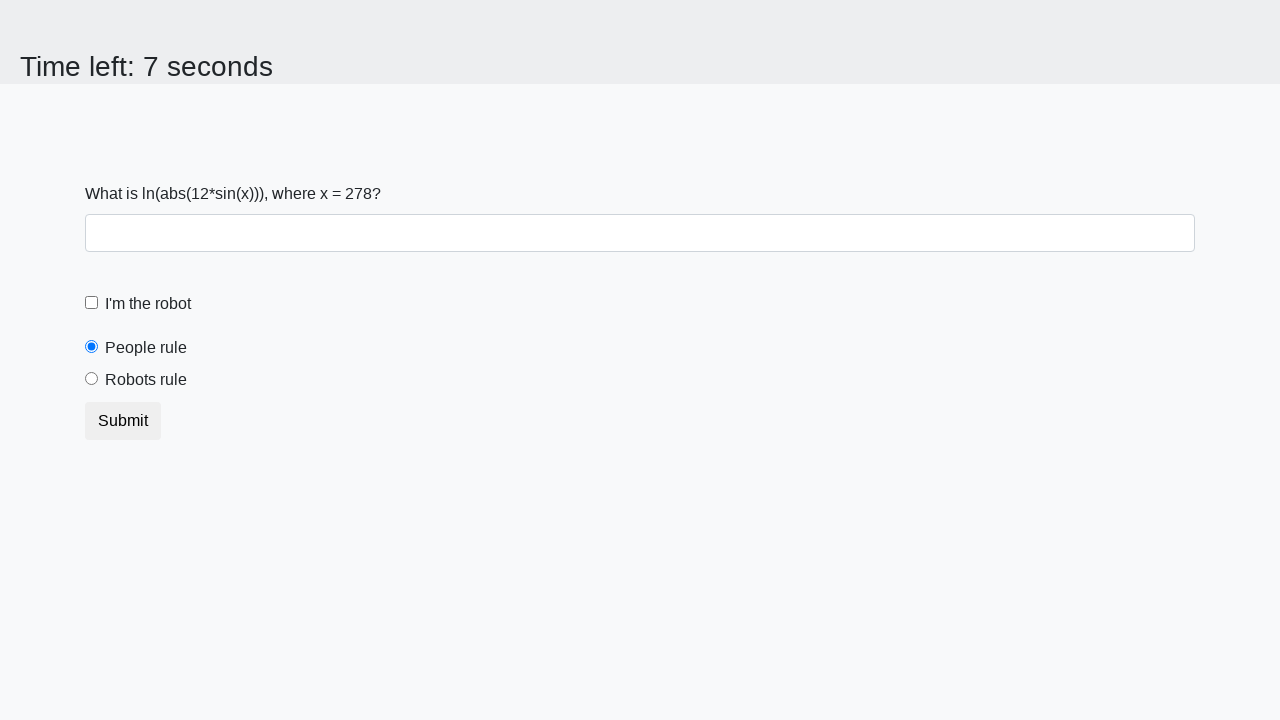